Tests adding a customer by filling in first name, last name, and post code fields, then submitting the form

Starting URL: https://www.globalsqa.com/angularJs-protractor/BankingProject/#/manager/addCust

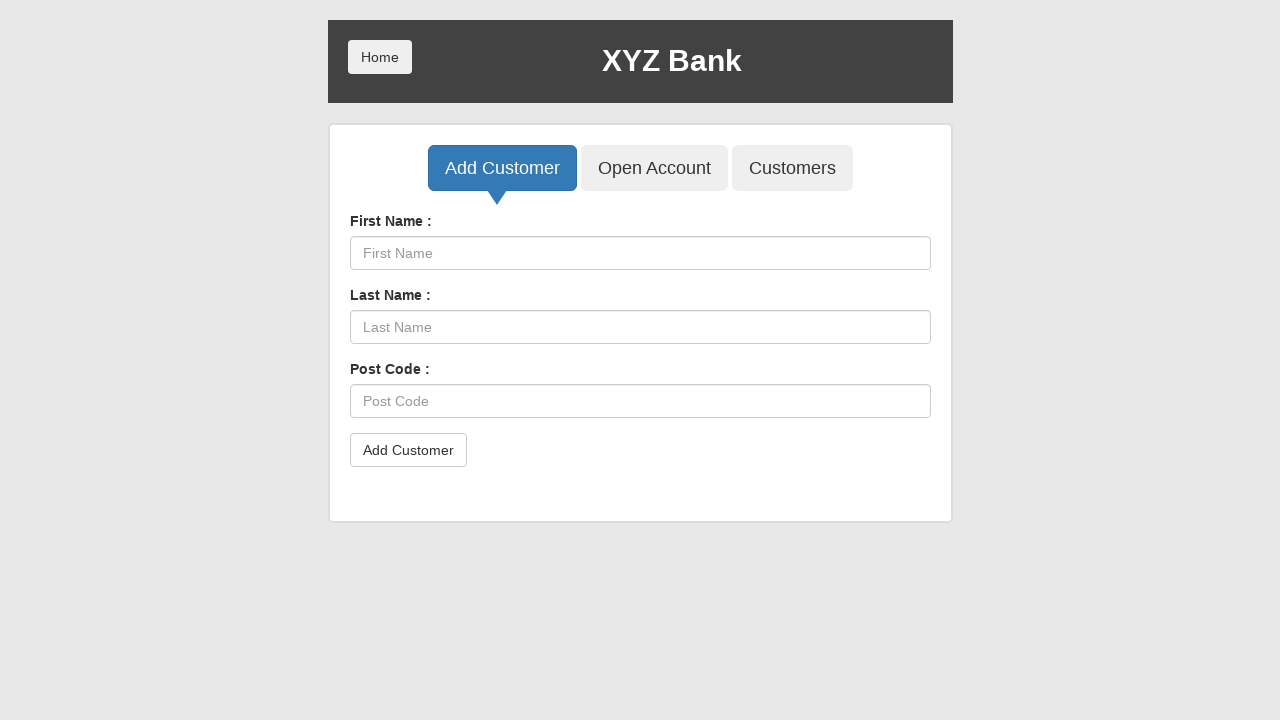

Waited 1 second for the add customer form to load
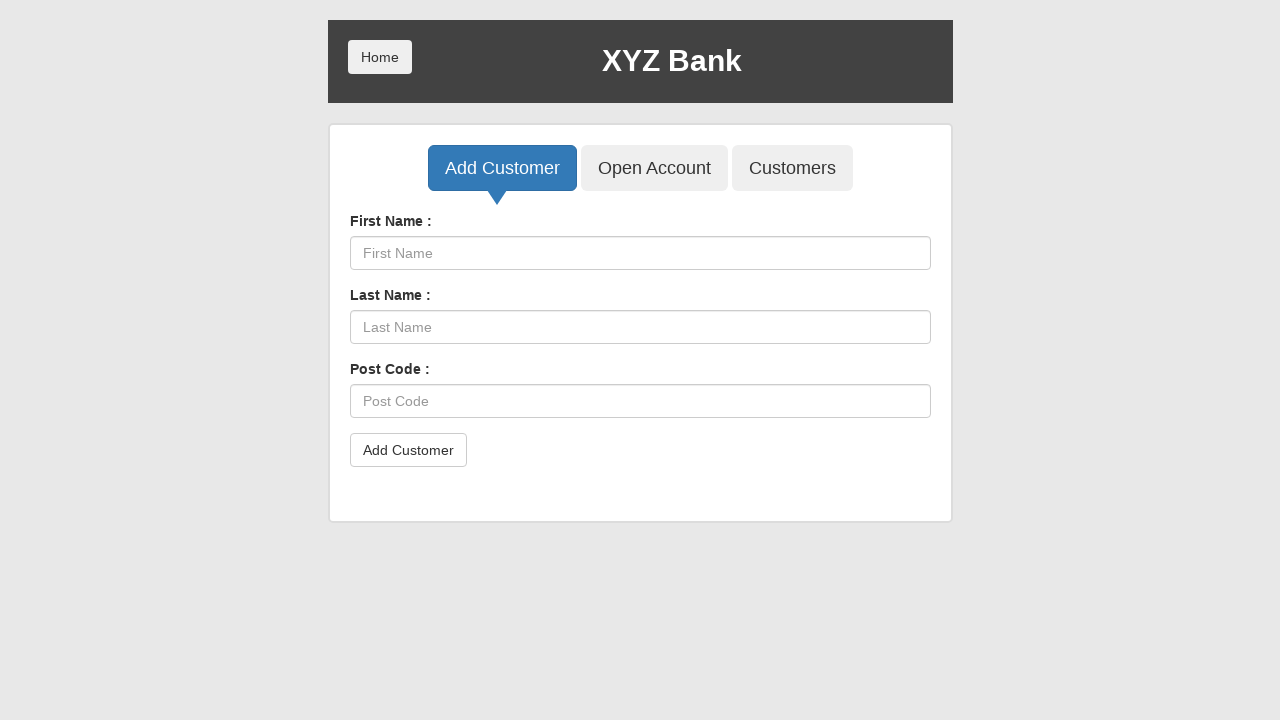

Clicked on first name input field at (640, 253) on input[placeholder='First Name']
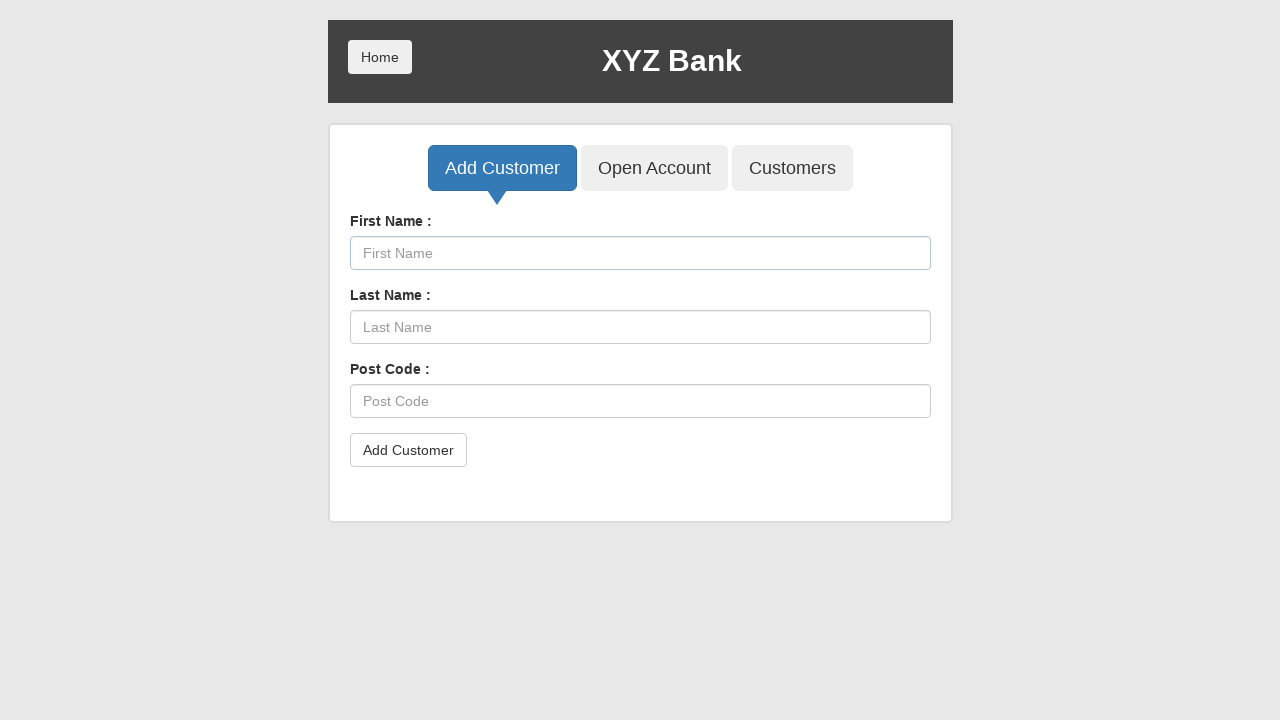

Filled first name field with 'John123456' on input[placeholder='First Name']
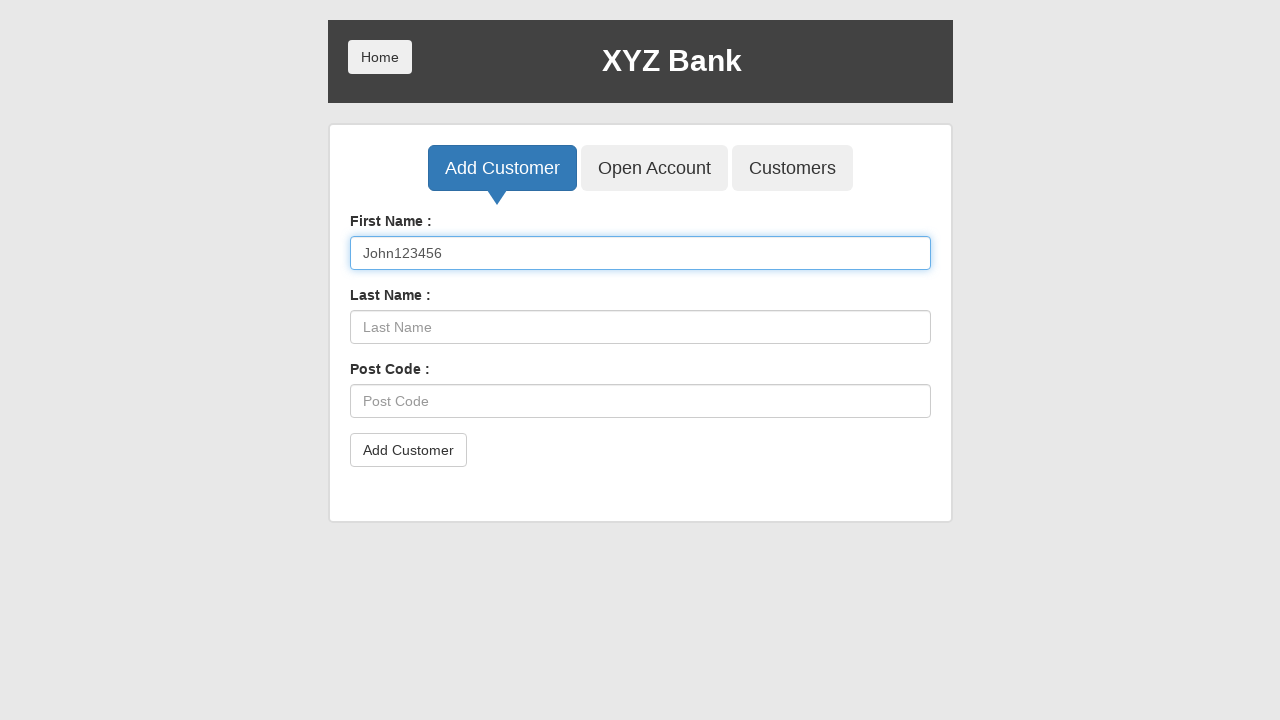

Clicked on last name input field at (640, 327) on input[placeholder='Last Name']
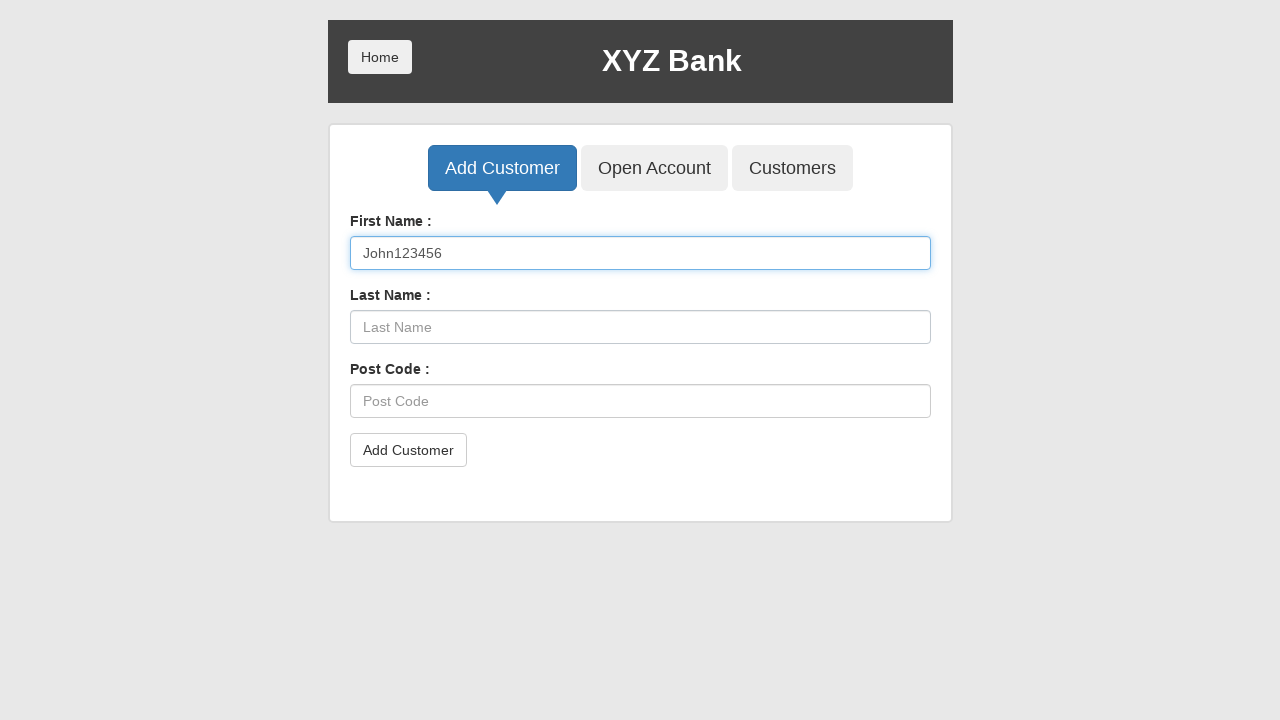

Filled last name field with 'Smith789012' on input[placeholder='Last Name']
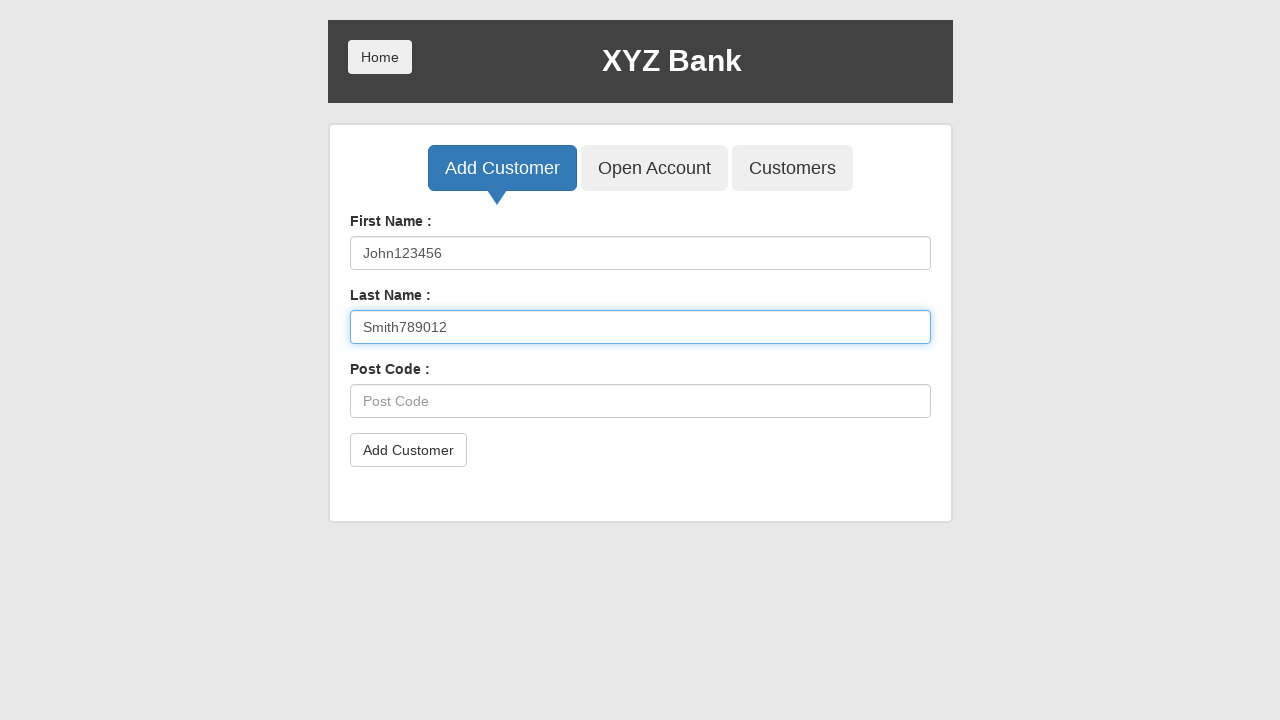

Clicked on post code input field at (640, 401) on input[placeholder='Post Code']
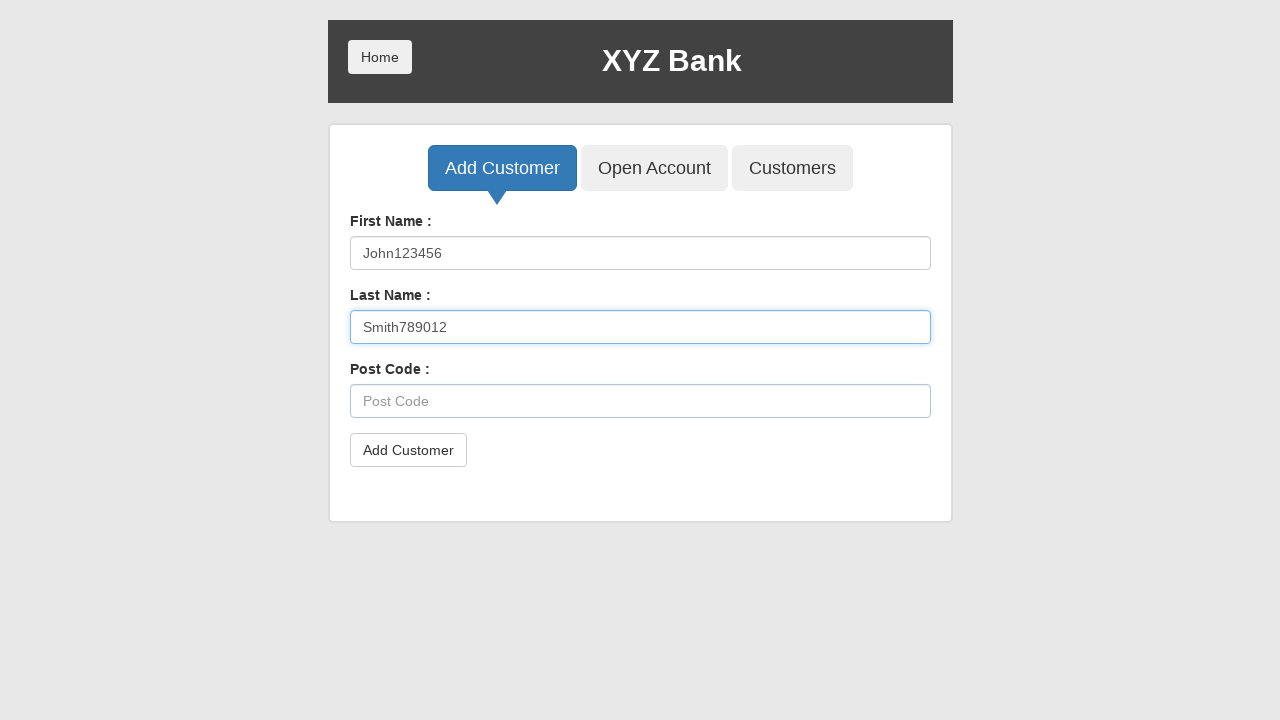

Filled post code field with '12345' on input[placeholder='Post Code']
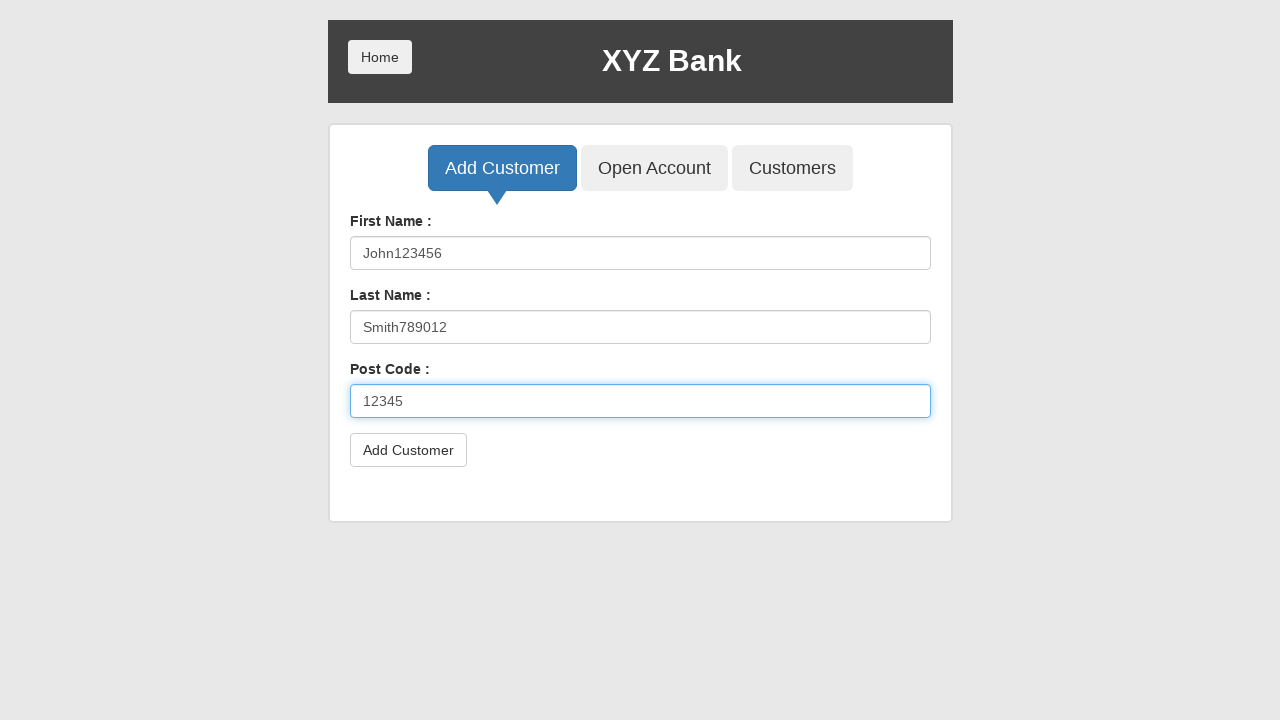

Clicked submit button to add customer at (408, 450) on button[type='submit']
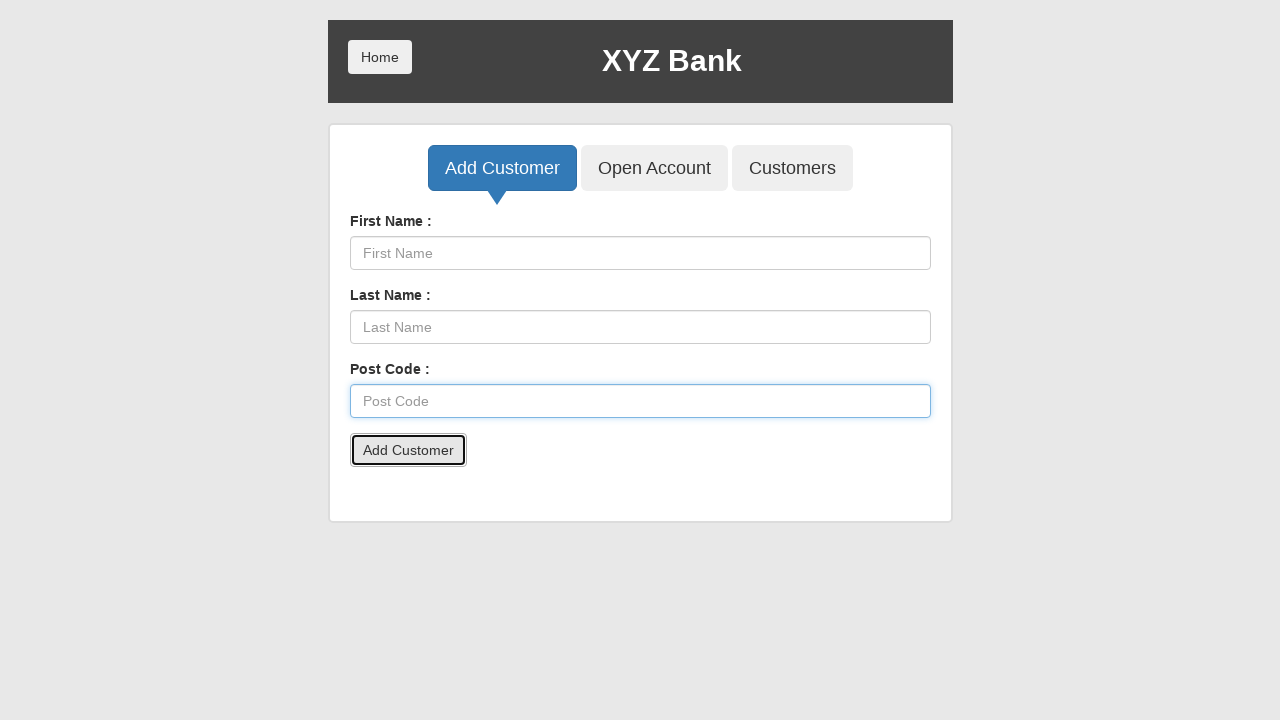

Set up alert dialog handler to accept confirmation
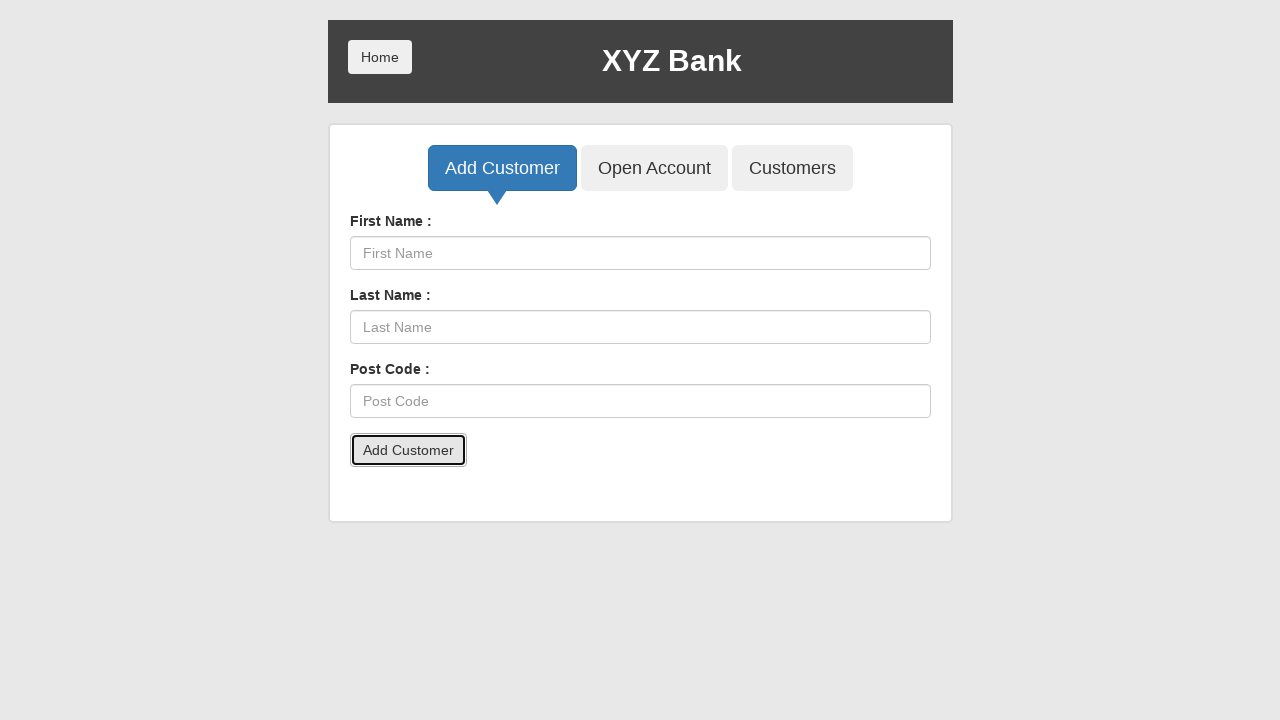

Clicked home button to return to main page at (380, 57) on xpath=//*[@ng-click='home()']
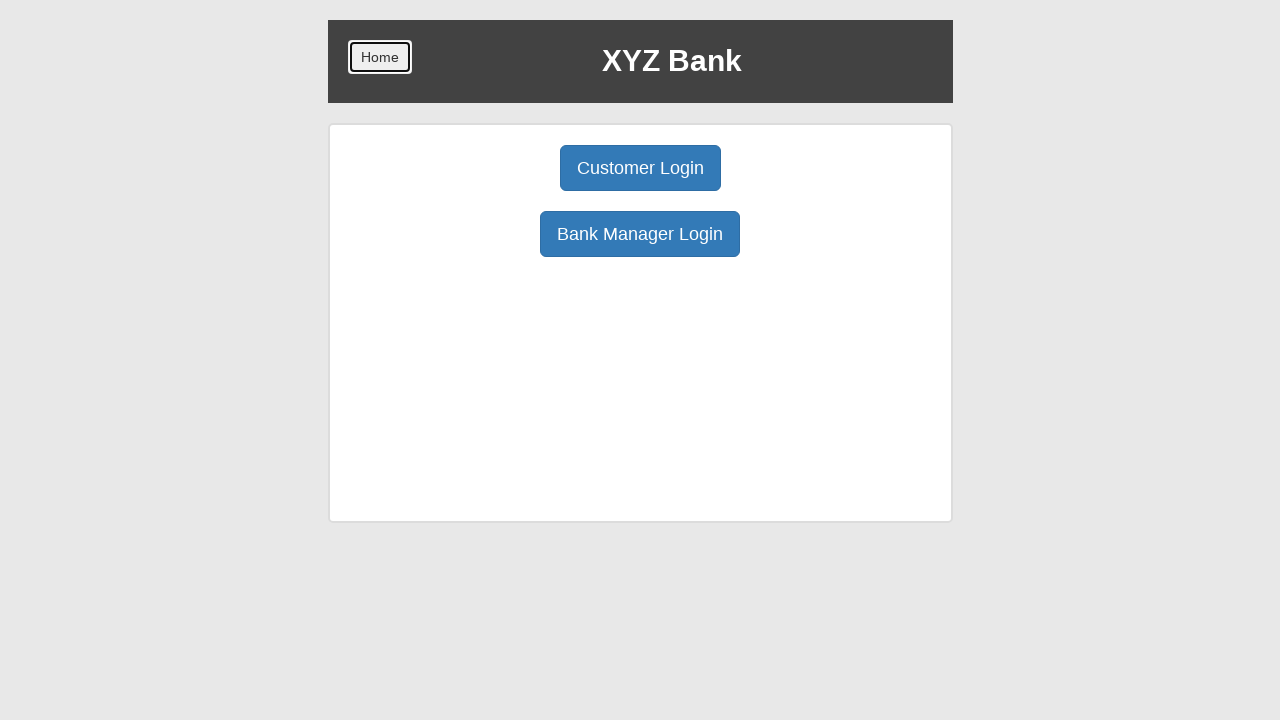

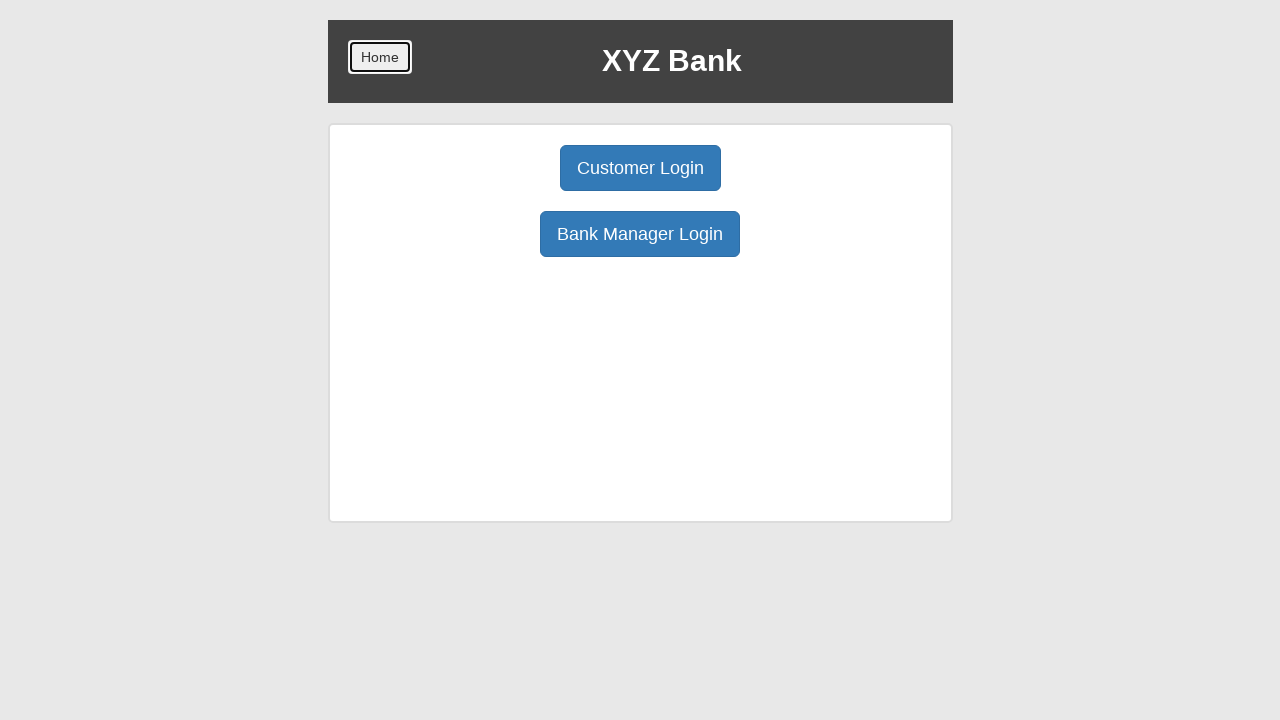